Tests dynamic loading by clicking Start button and waiting for the finish element to fully load using a custom function

Starting URL: https://the-internet.herokuapp.com/dynamic_loading/2

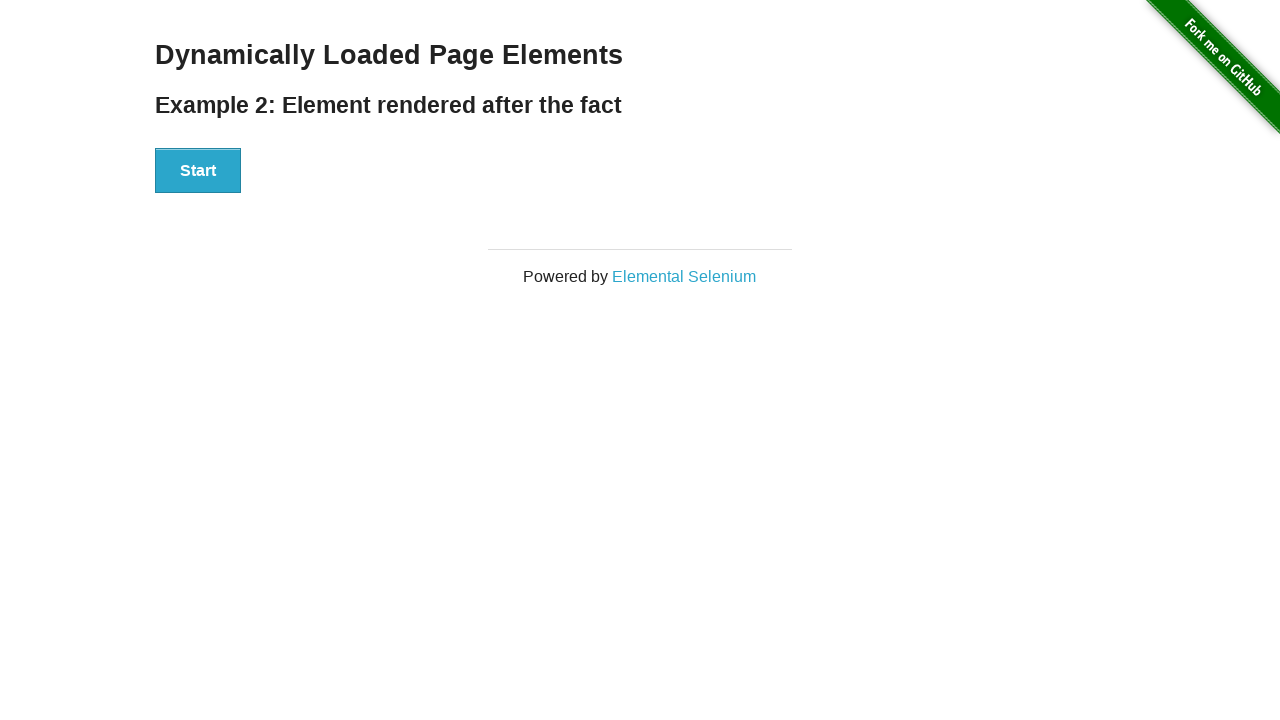

Clicked Start button to initiate dynamic loading at (198, 171) on internal:role=button[name="Start"i]
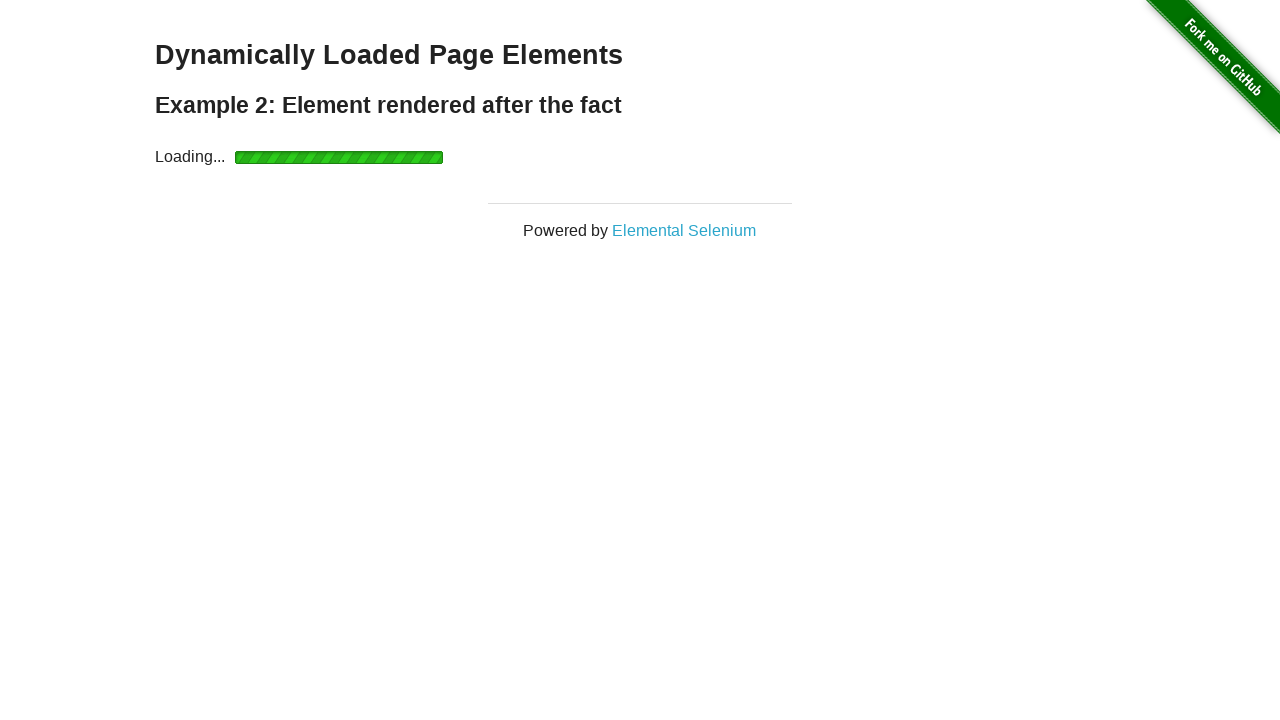

Waited for finish element to fully load using custom function
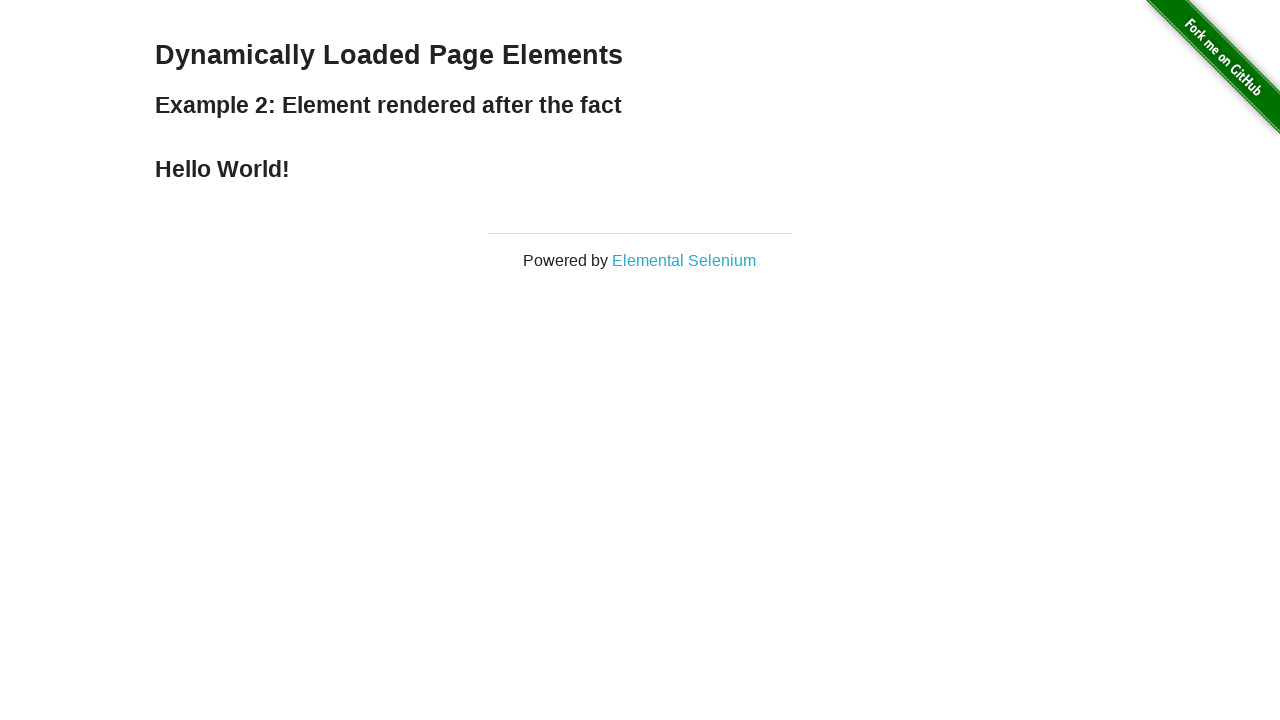

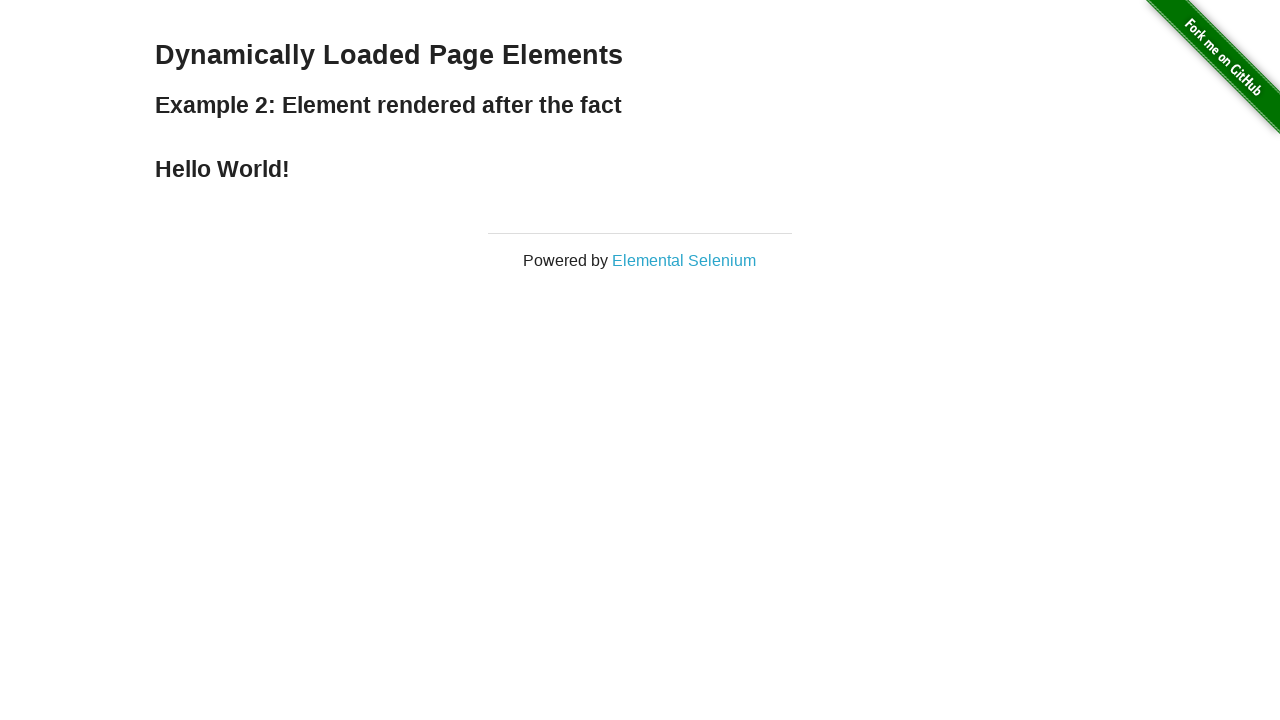